Tests mouse over/click functionality by navigating to the mouse over page and clicking a link twice, then verifying the click count shows 2.

Starting URL: http://uitestingplayground.com/

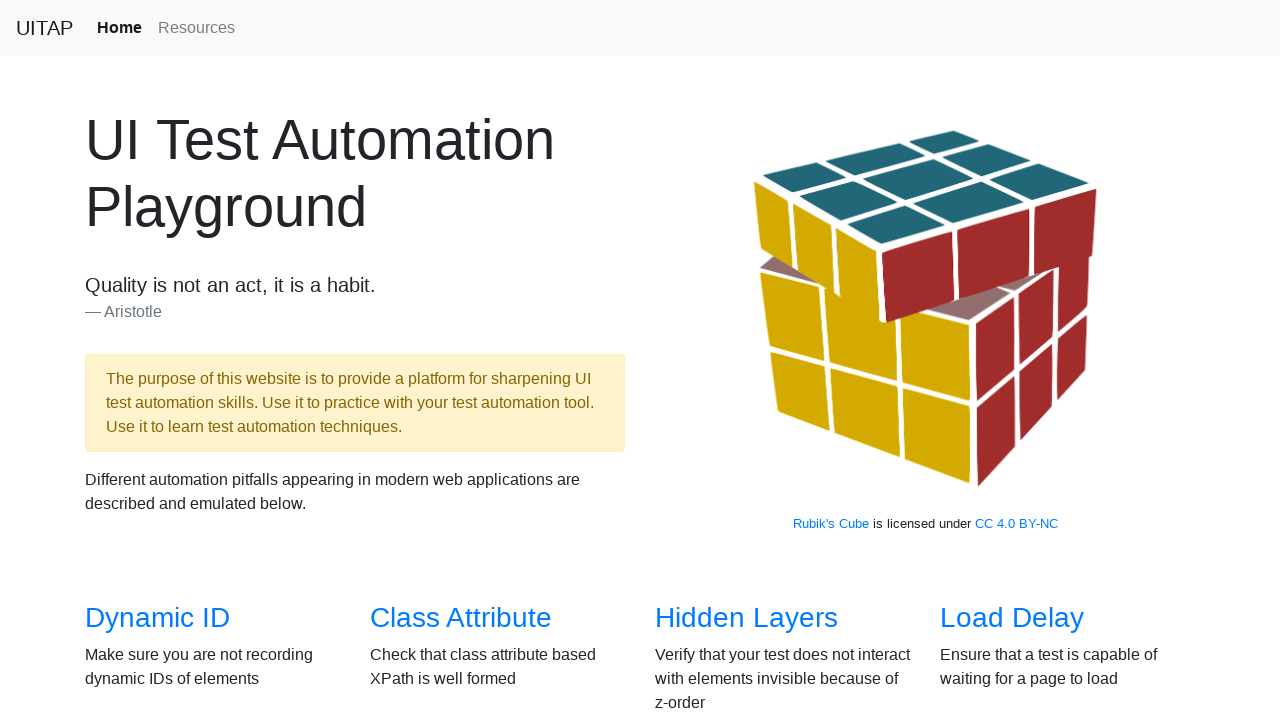

Clicked the 'Mouse Over' link in the overview section at (732, 360) on xpath=//*[@id='overview']/div/div[4]/div[3]/h3/a
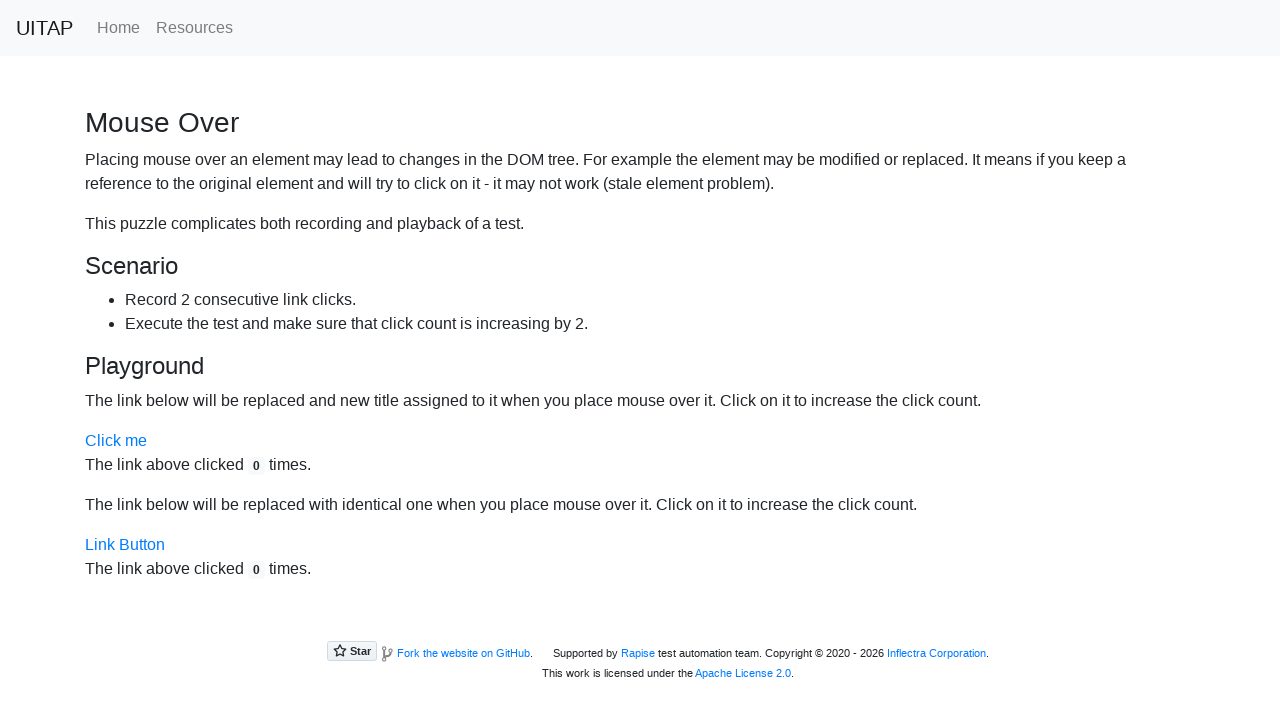

Clicked the link for the first time at (116, 441) on xpath=/html/body/section/div/div[1]/a
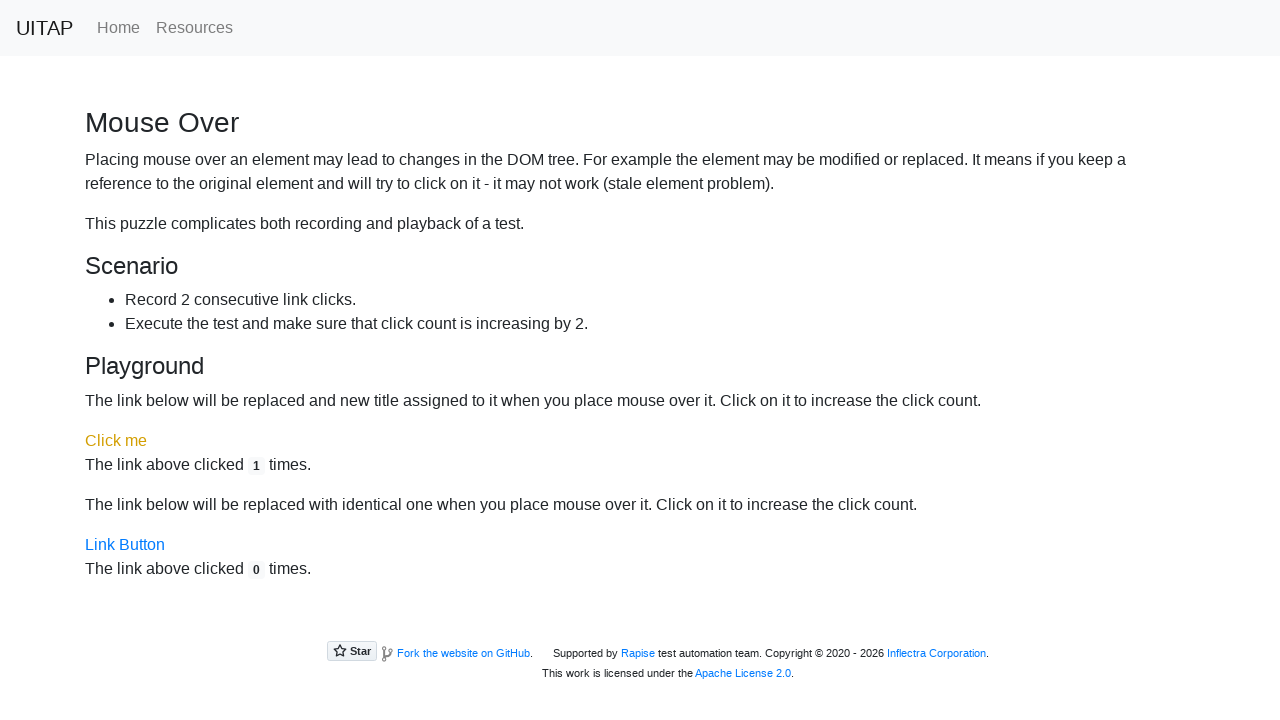

Clicked the link for the second time at (116, 441) on xpath=/html/body/section/div/div[1]/a
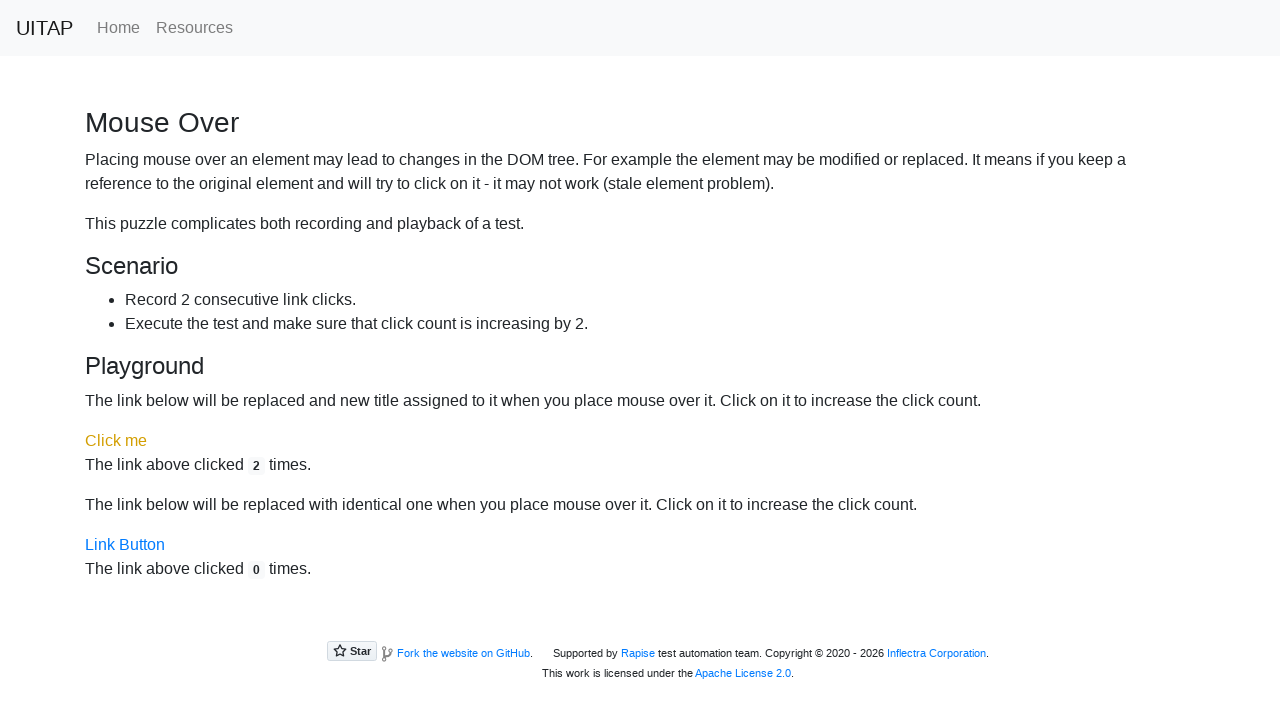

Located the click count element
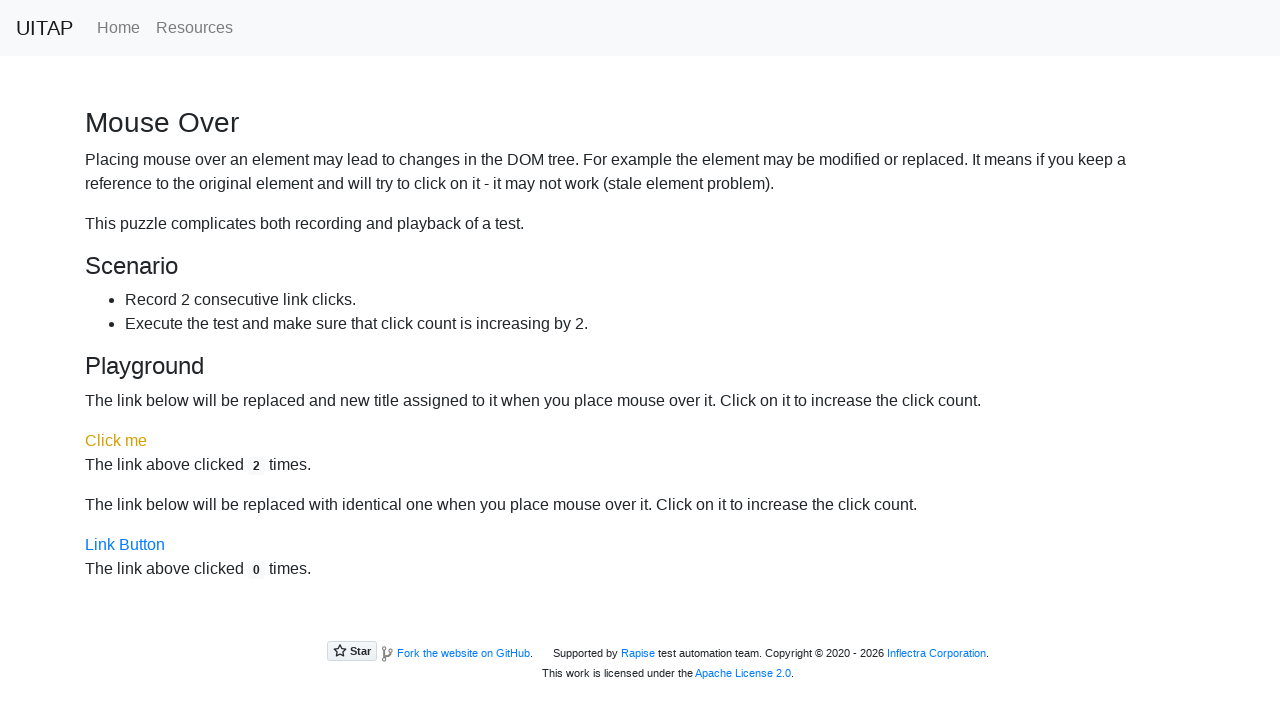

Verified click count shows 2
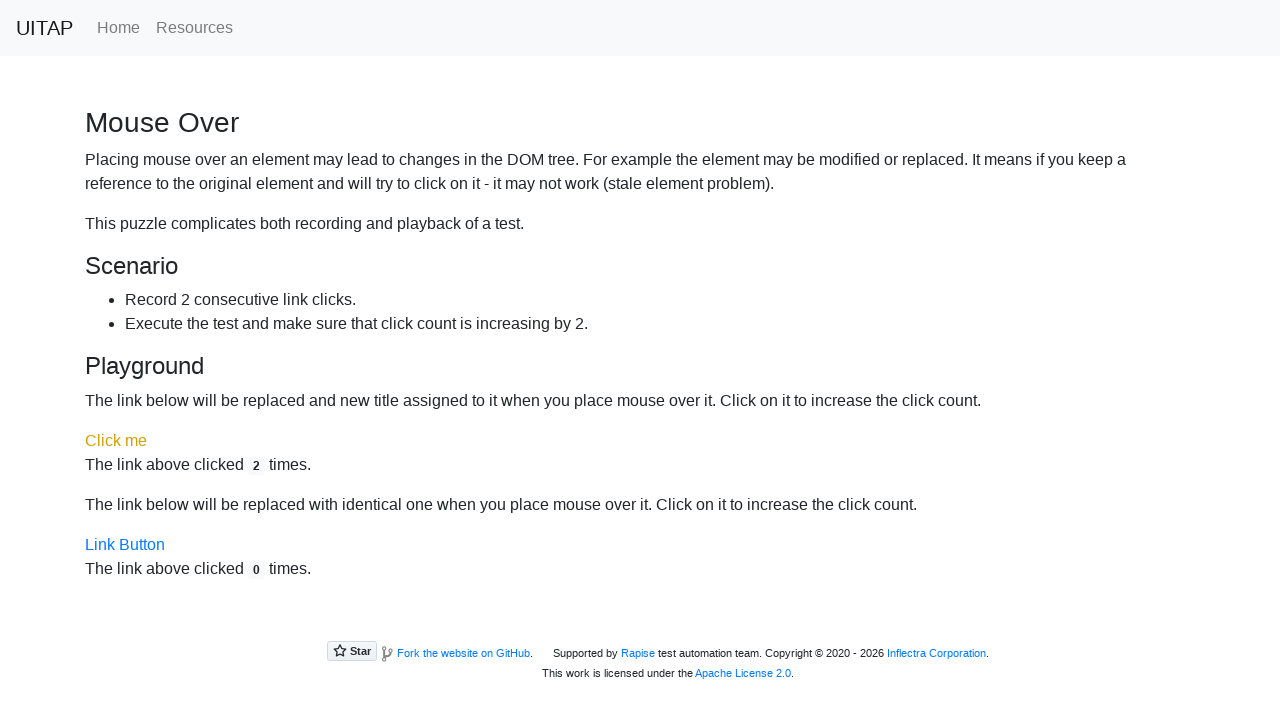

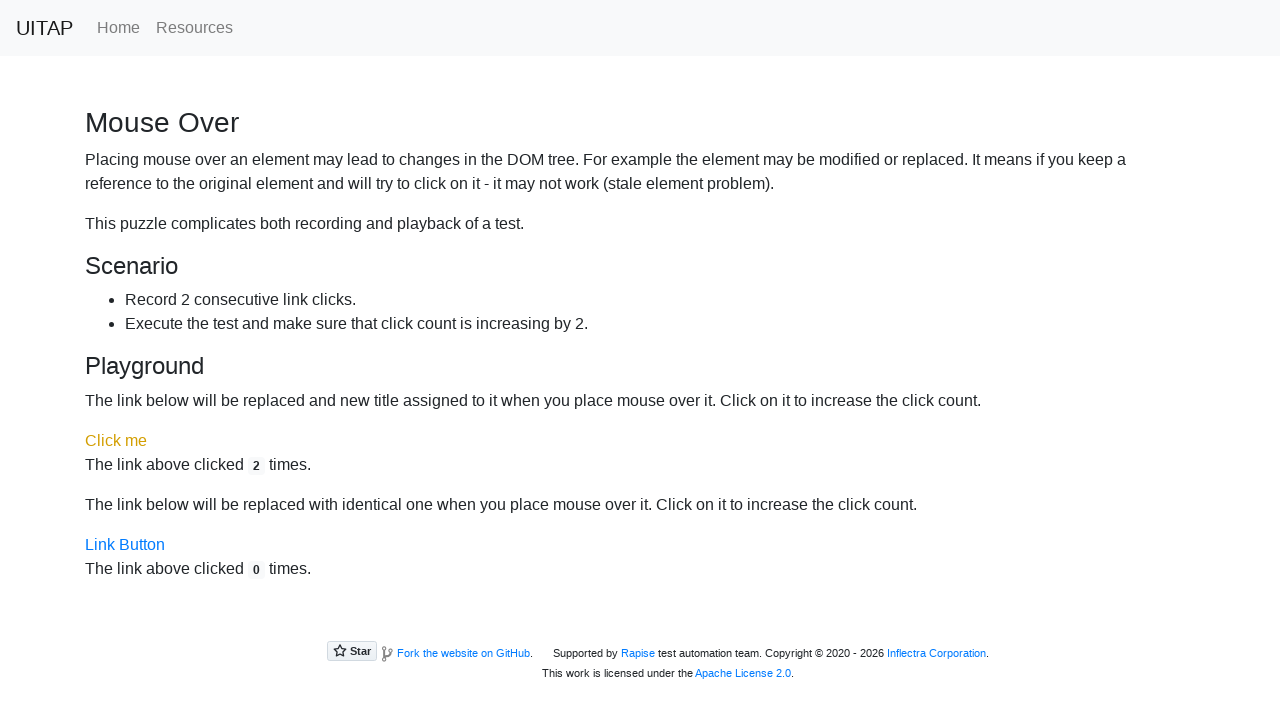